Tests the NiceHash profitability calculator by clicking through different time range filters (1D, 1W, 1M) and verifying that profitability values are displayed for each selection.

Starting URL: https://www.nicehash.com/profitability-calculator/nvidia-gtx-1650-super

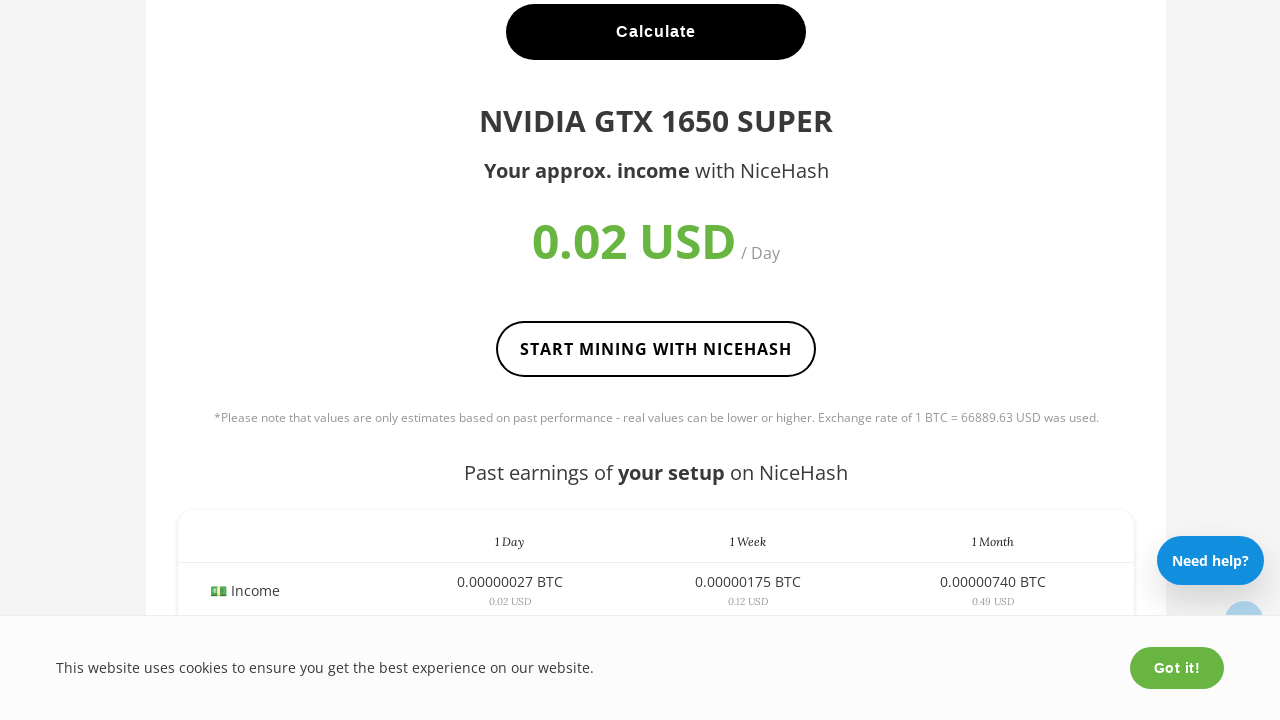

Waited for page to reach networkidle state
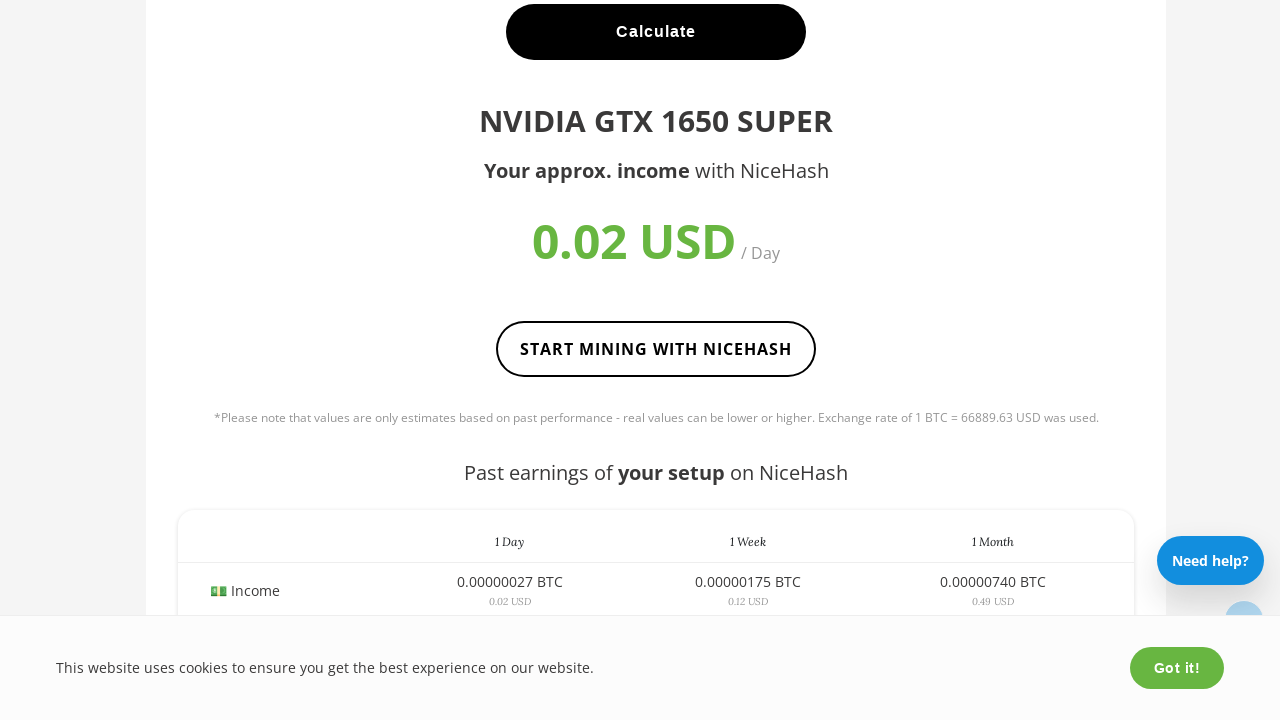

Filter buttons loaded
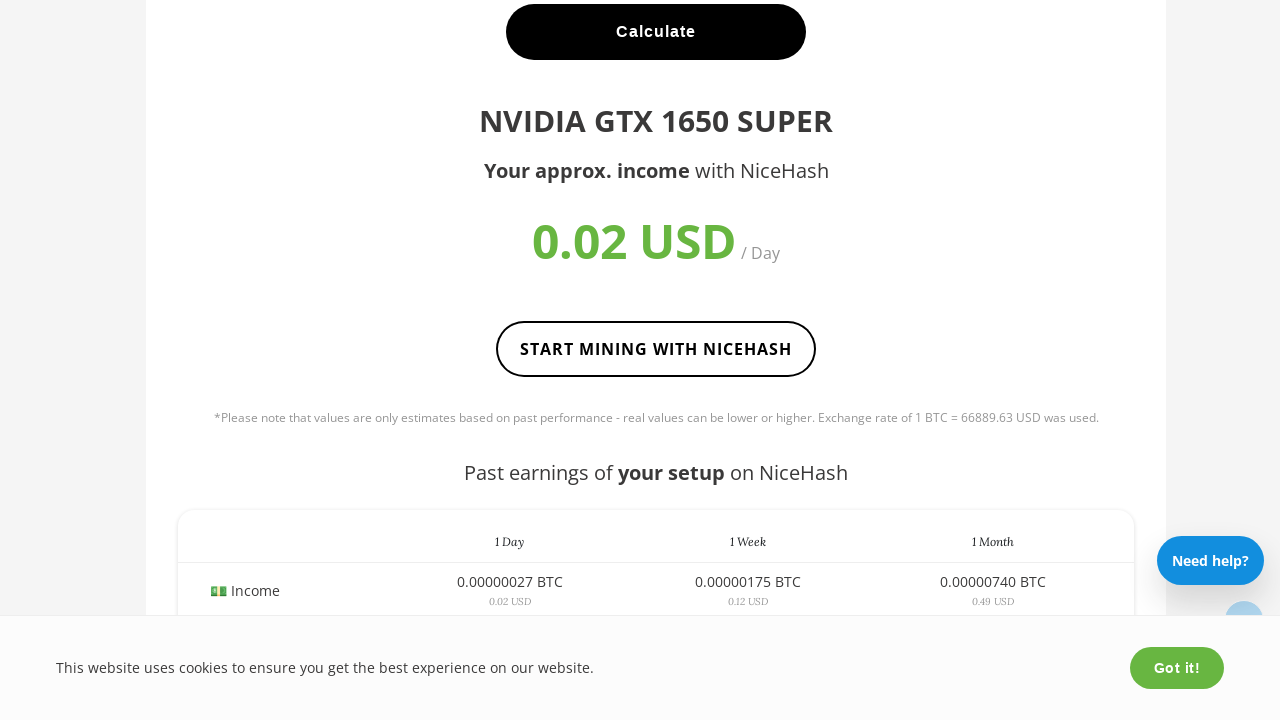

Clicked 1D time range filter button at (1024, 361) on .filter:has-text('1D')
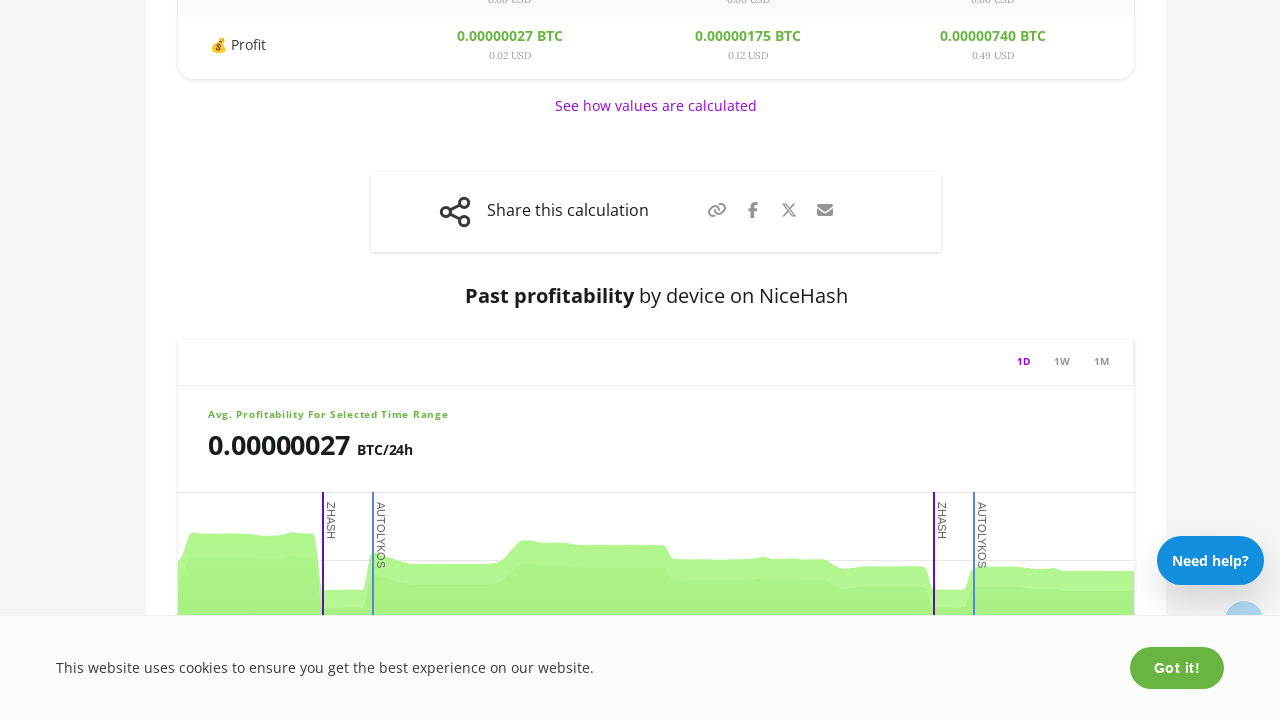

Profitability values loaded for 1D range
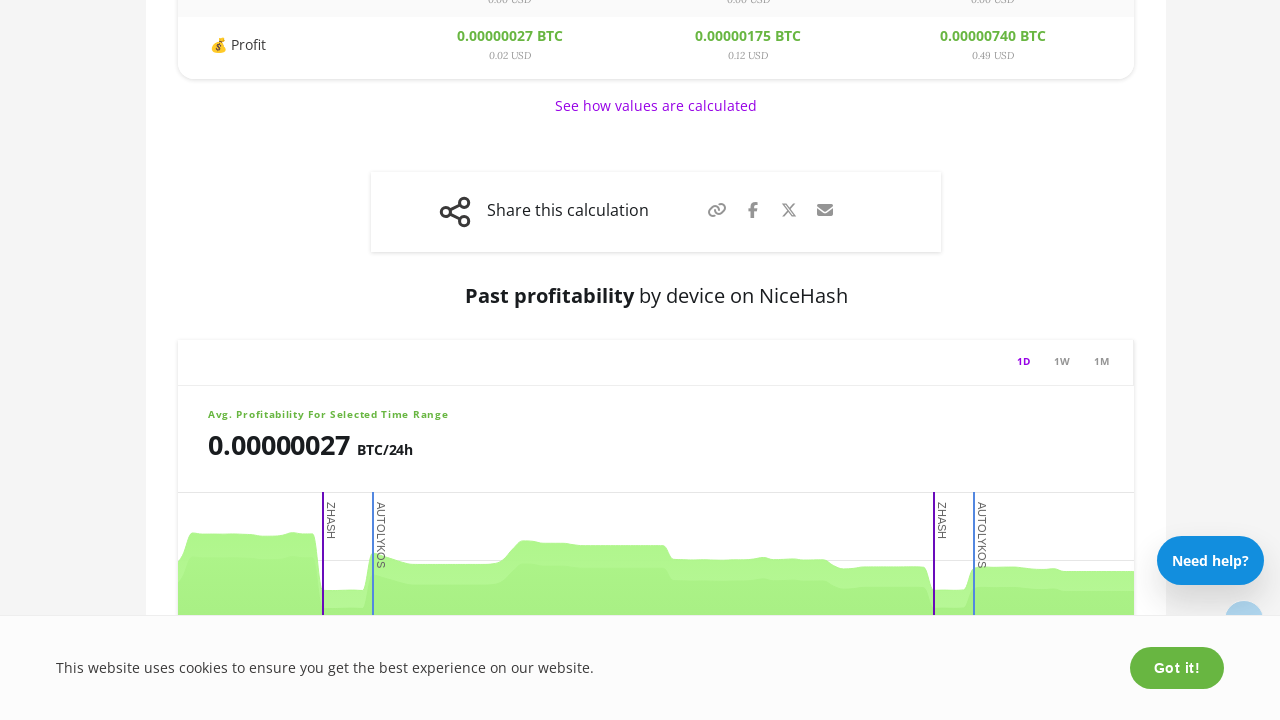

Clicked 1W time range filter button at (1062, 361) on .filter:has-text('1W')
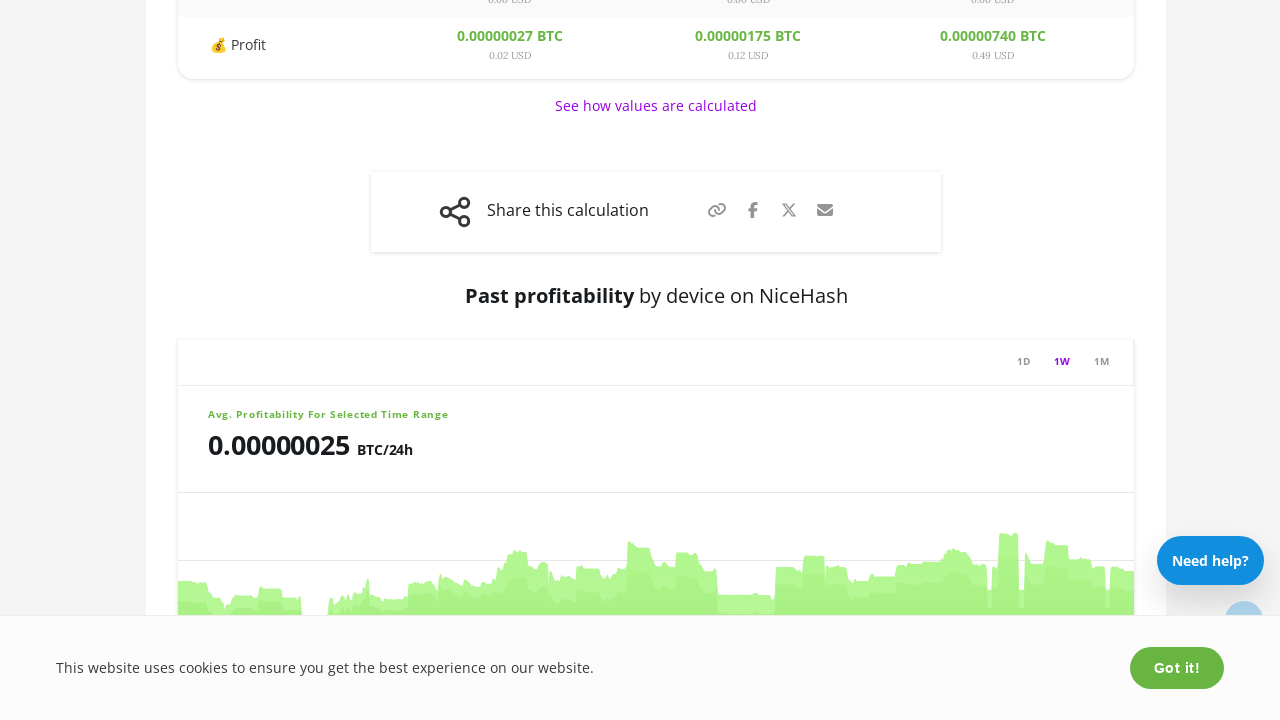

Profitability values loaded for 1W range
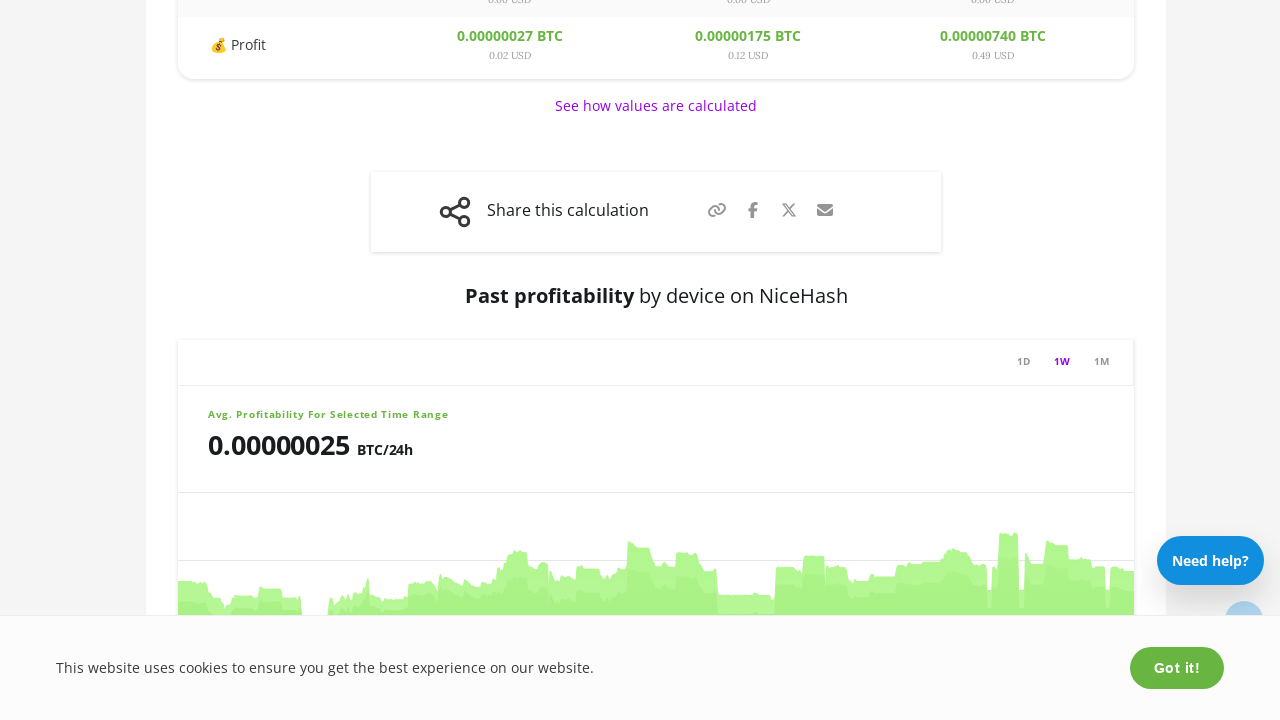

Clicked 1M time range filter button at (1102, 361) on .filter:has-text('1M')
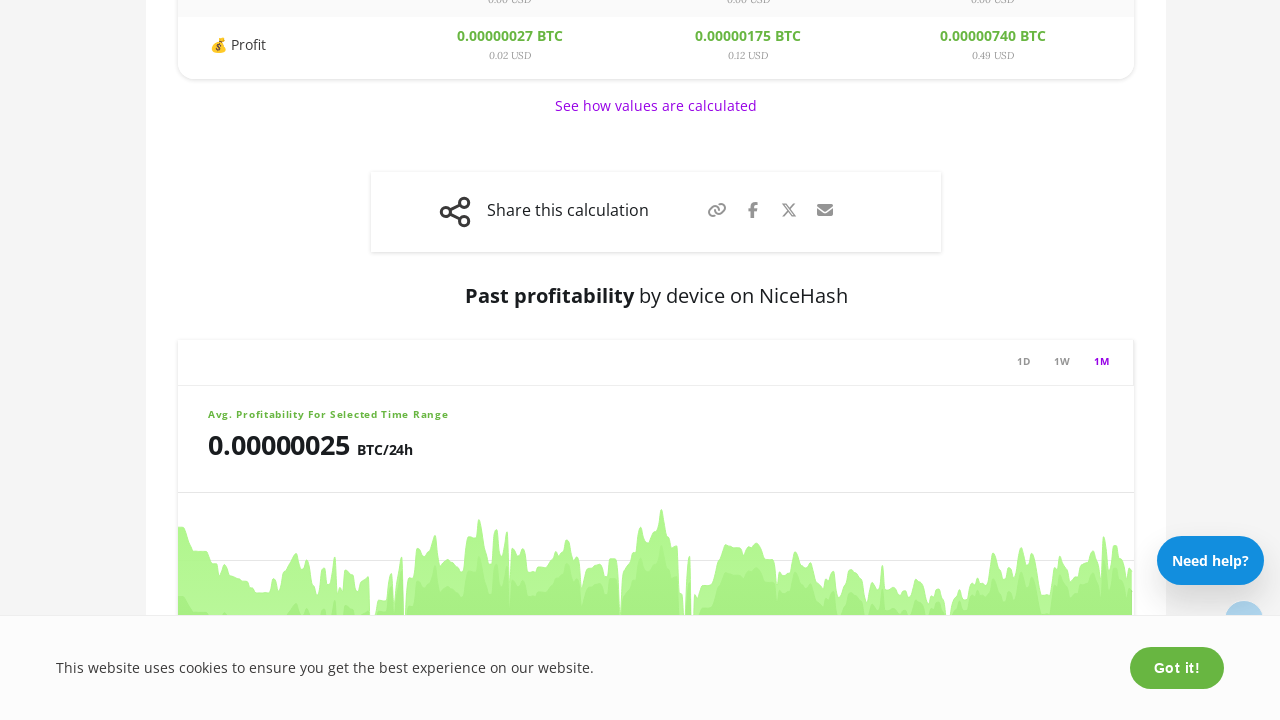

Profitability values loaded for 1M range
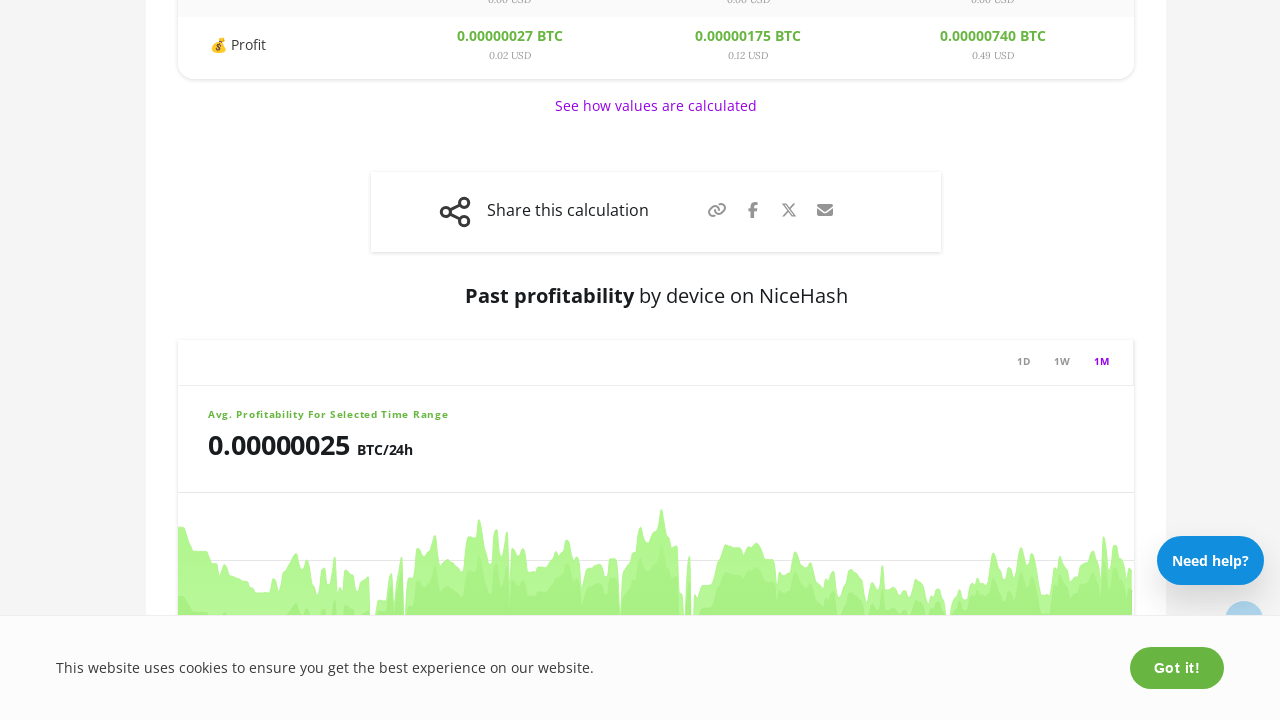

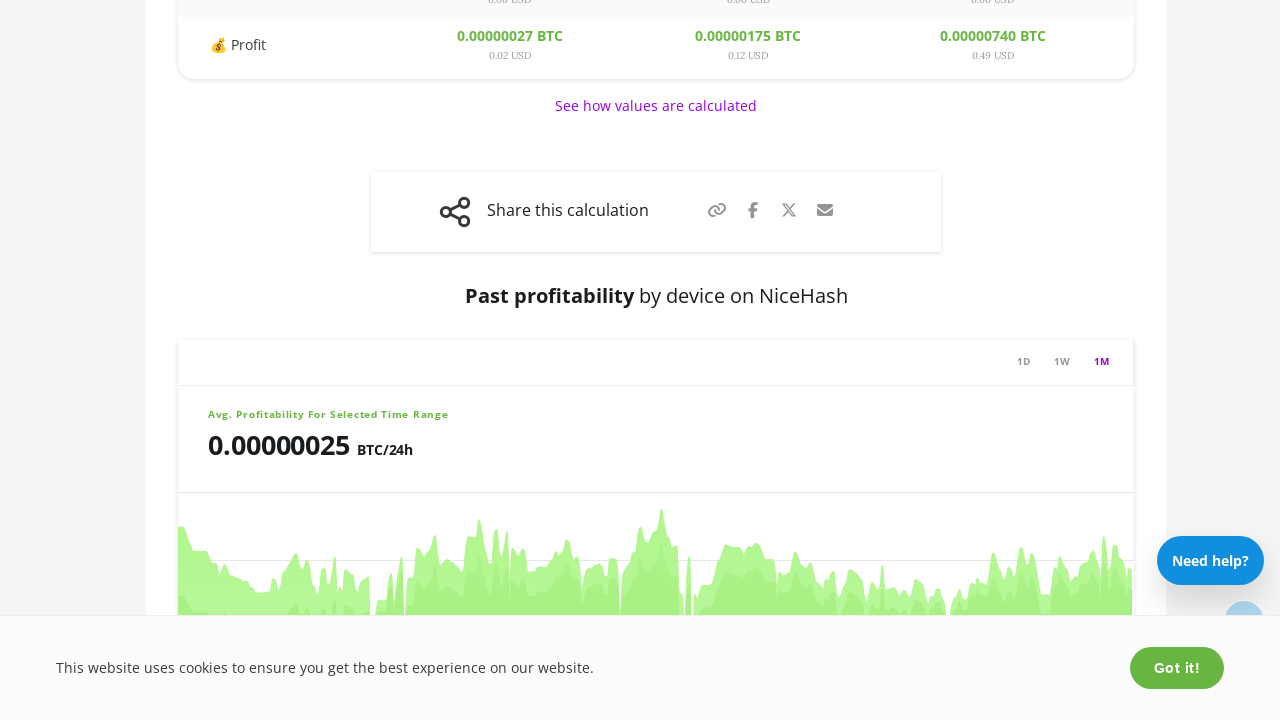